Tests infinite scroll functionality by scrolling down multiple times and verifying that new content is dynamically loaded

Starting URL: https://the-internet.herokuapp.com/infinite_scroll

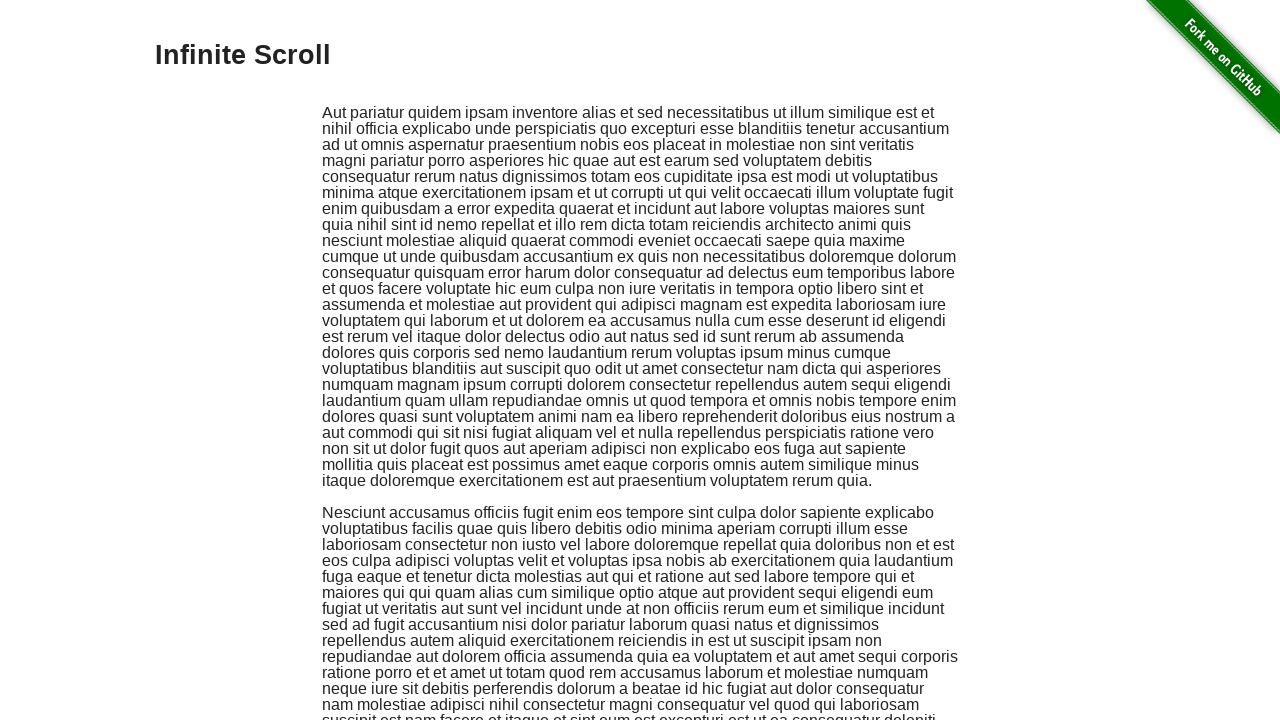

Retrieved initial content height from scroll container
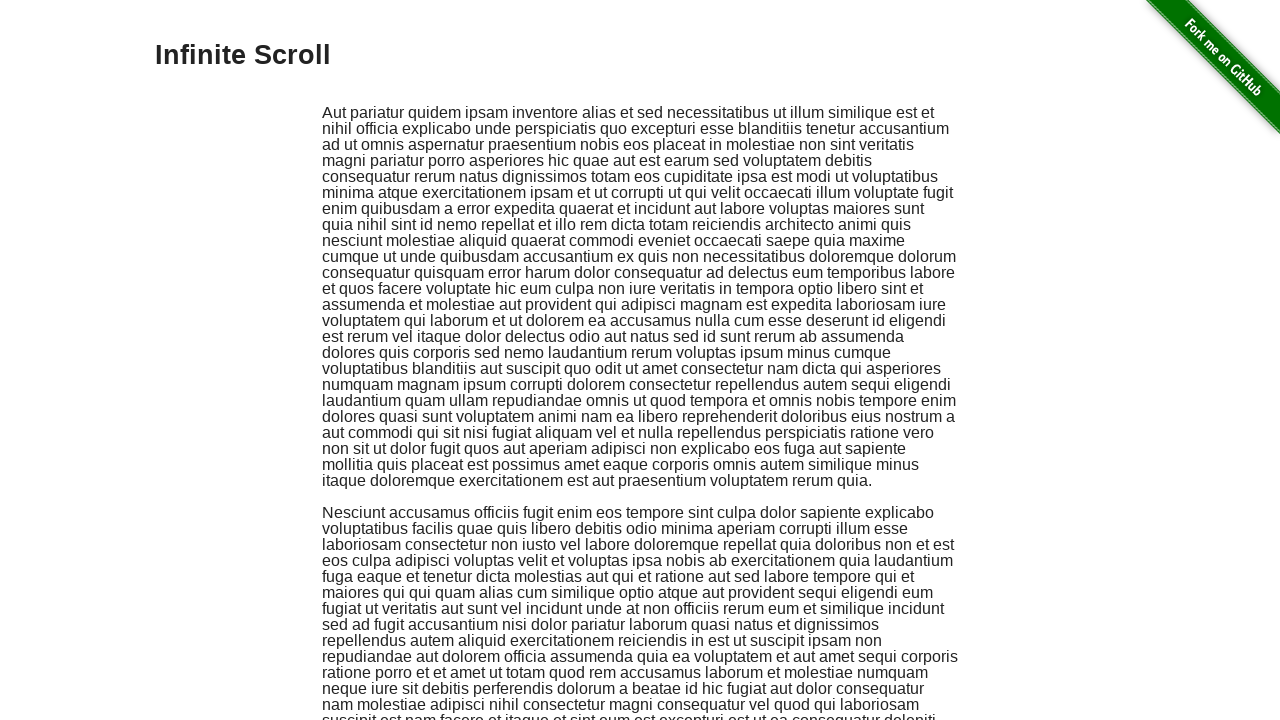

Scrolled to bottom of page (iteration 1)
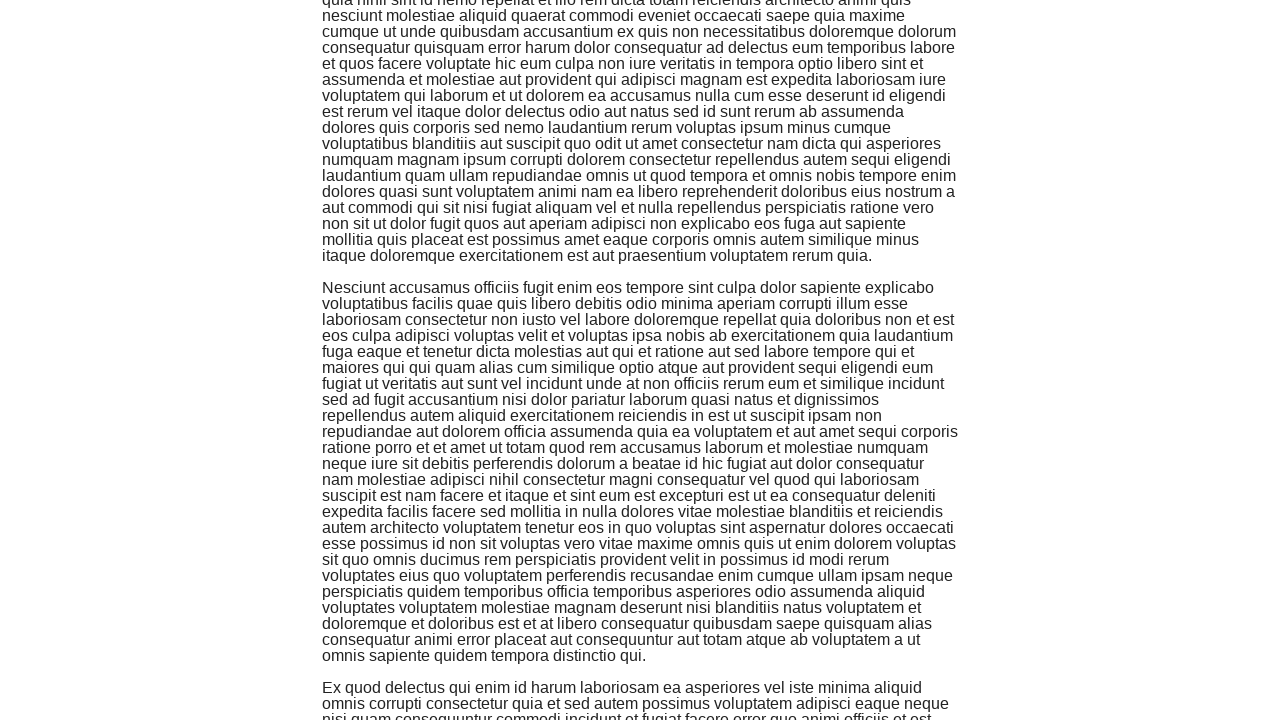

Confirmed scroll container is visible after scroll
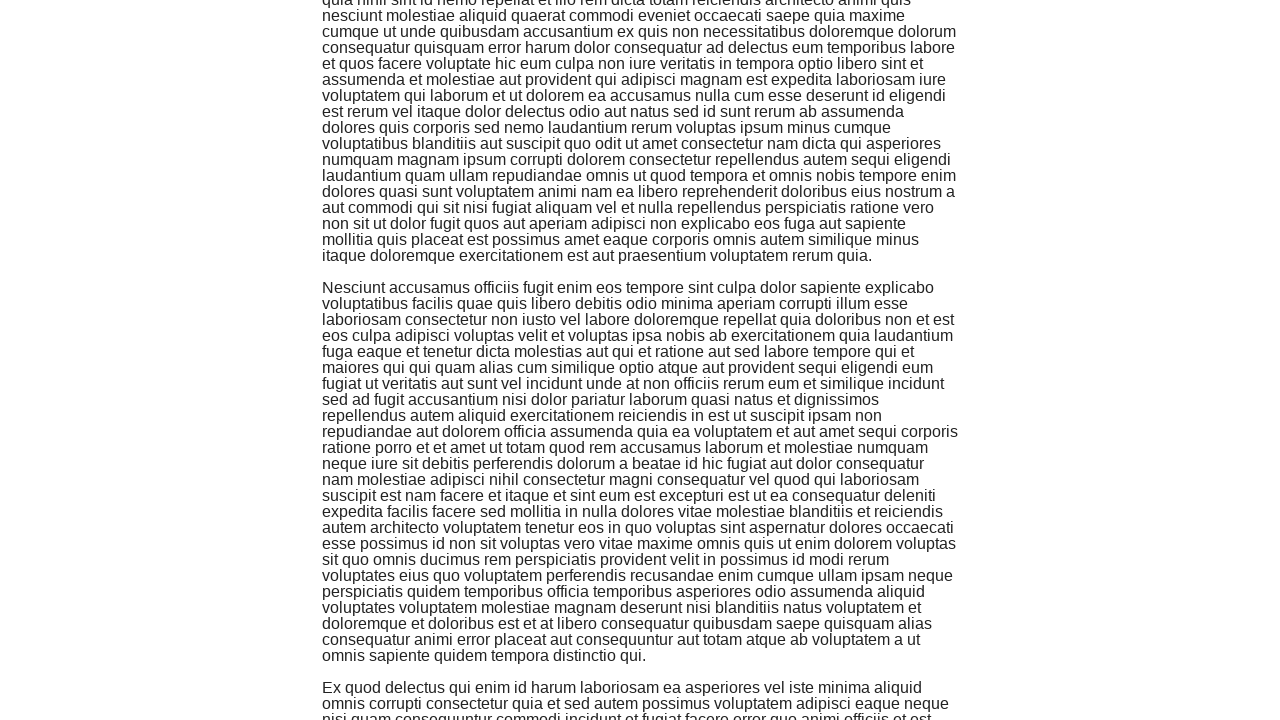

Waited 500ms for new content to load
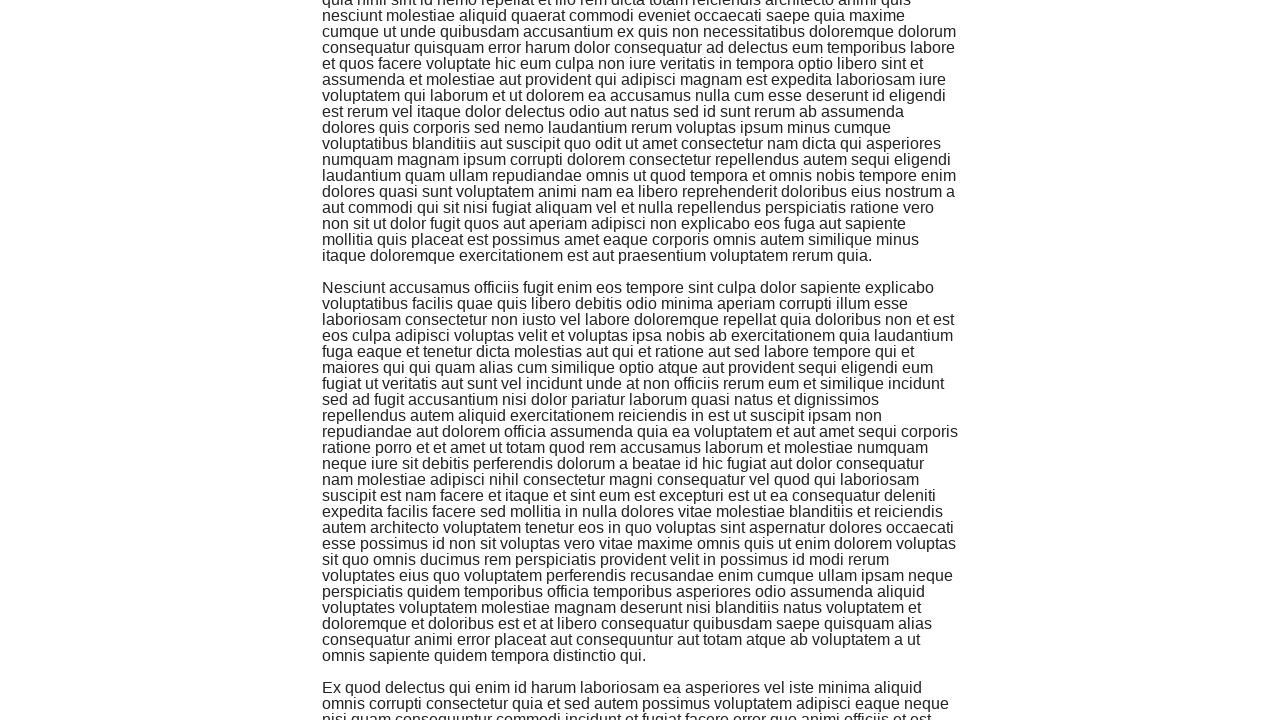

Scrolled to bottom of page (iteration 2)
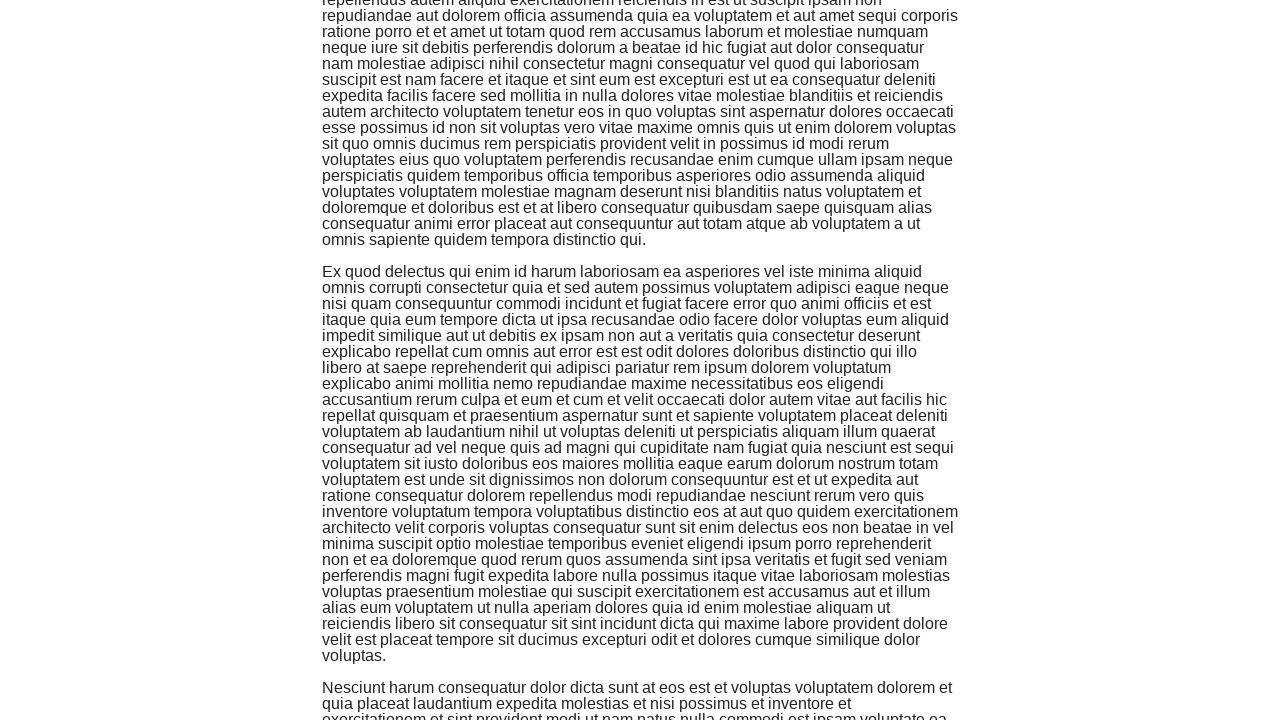

Confirmed scroll container is visible after scroll
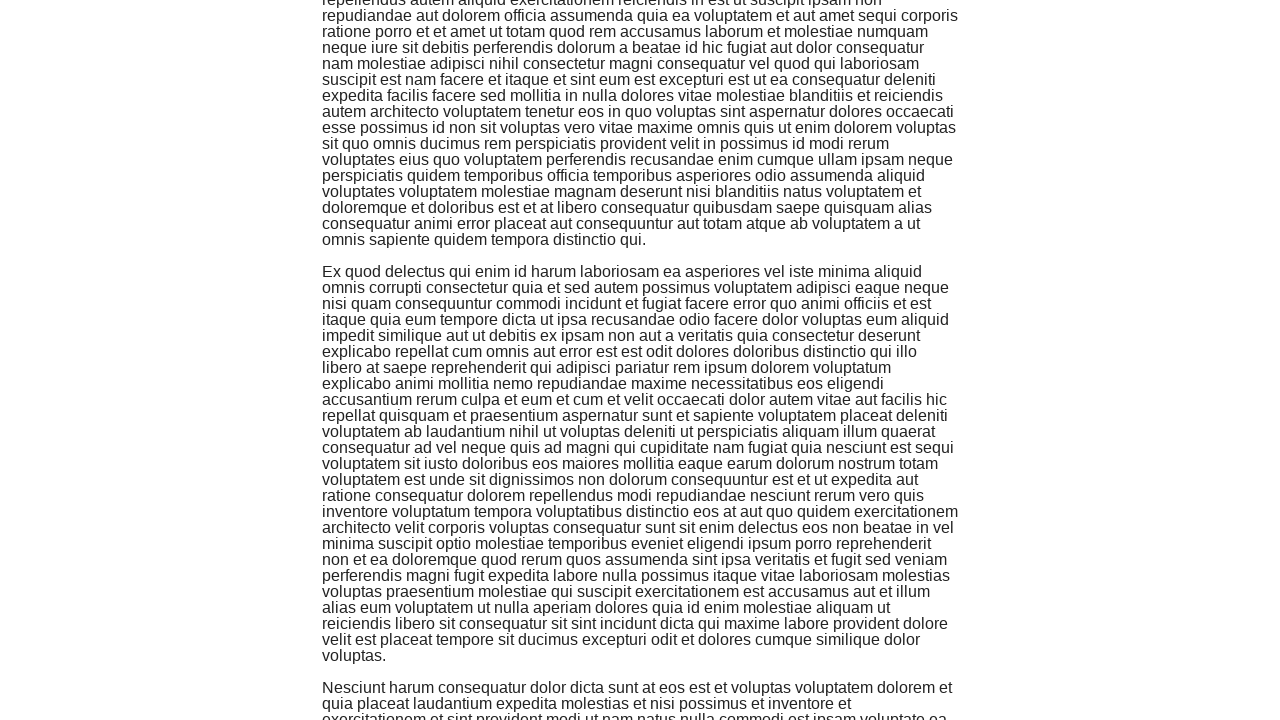

Waited 500ms for new content to load
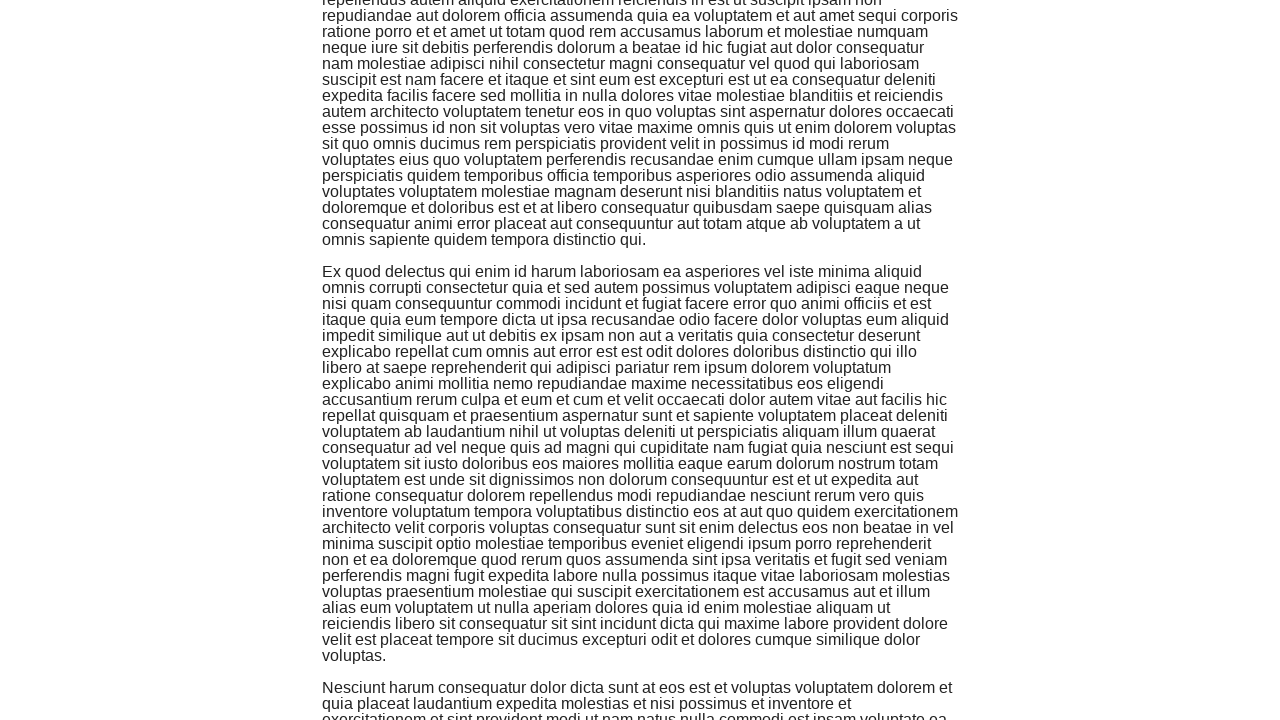

Scrolled to bottom of page (iteration 3)
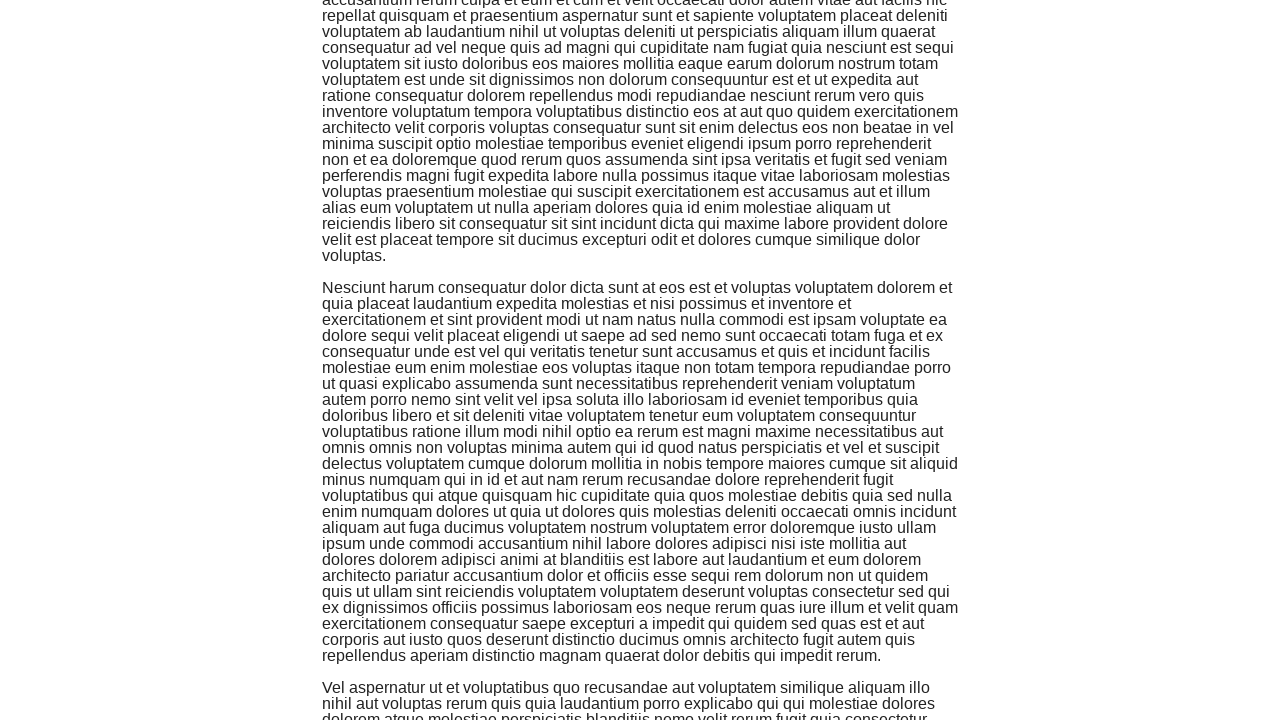

Confirmed scroll container is visible after scroll
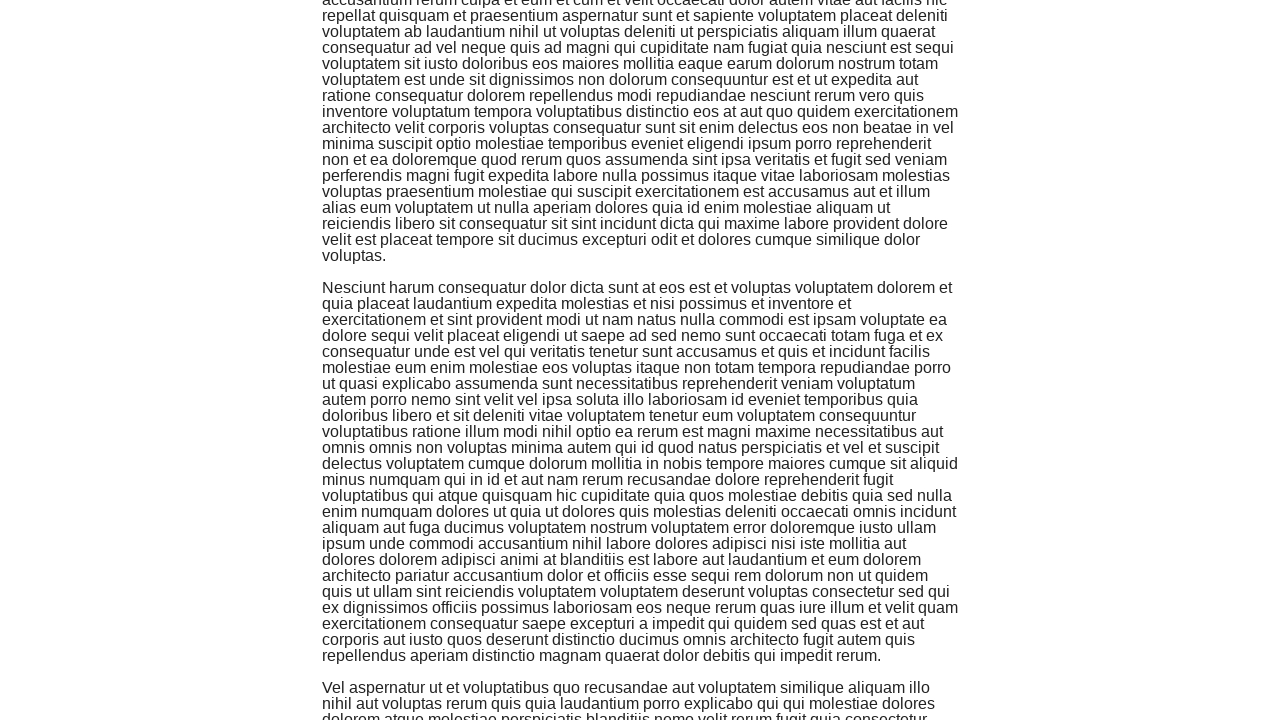

Waited 500ms for new content to load
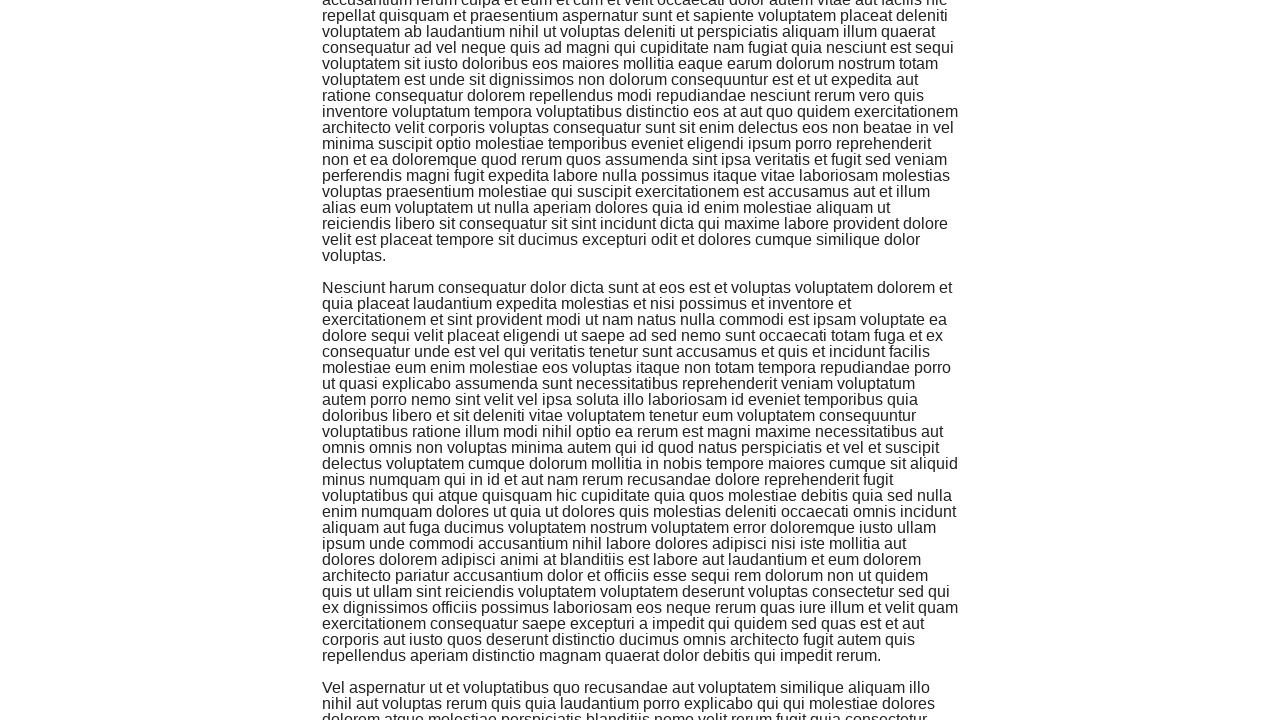

Retrieved final content height after infinite scrolling
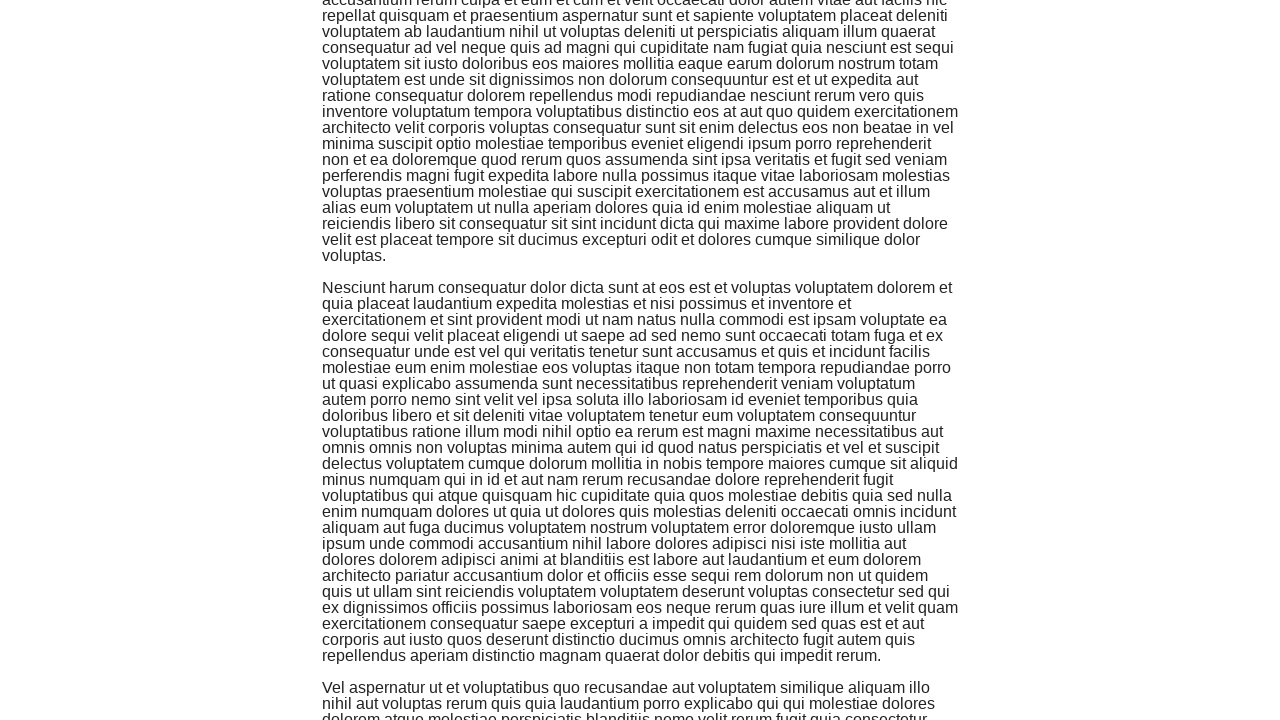

Verified infinite scroll loaded new content - height increased from 800 to 2000
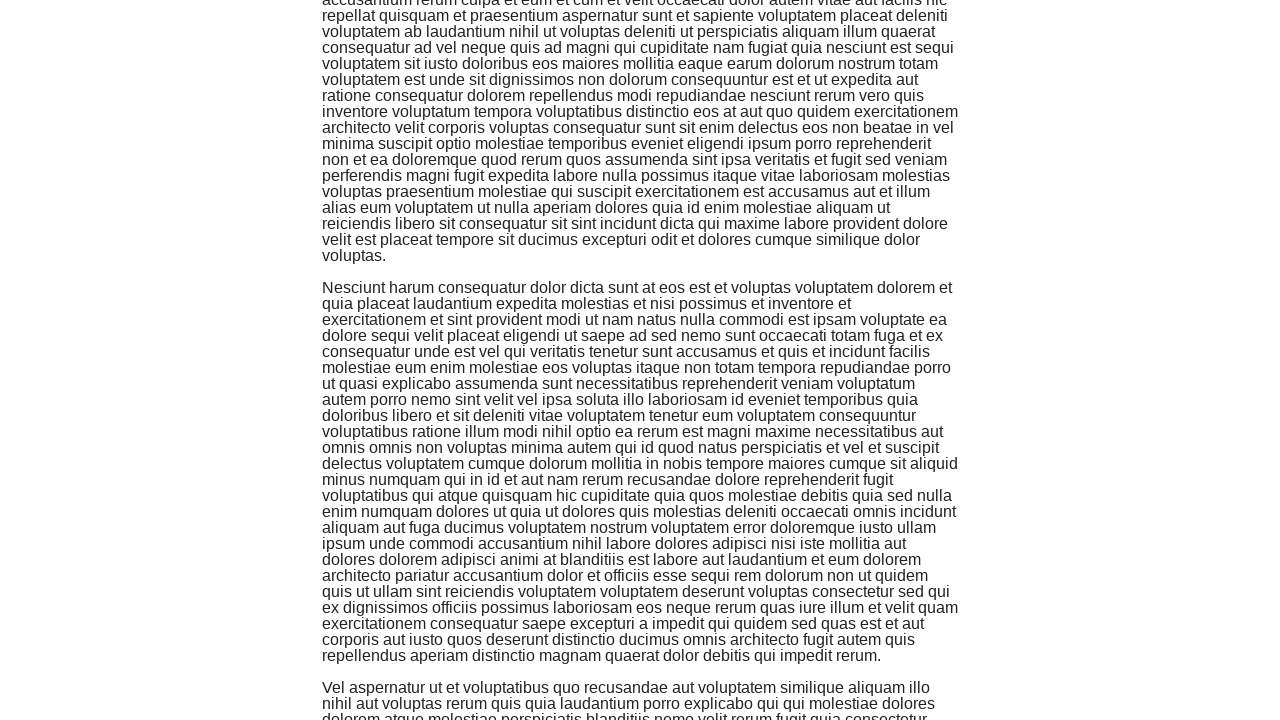

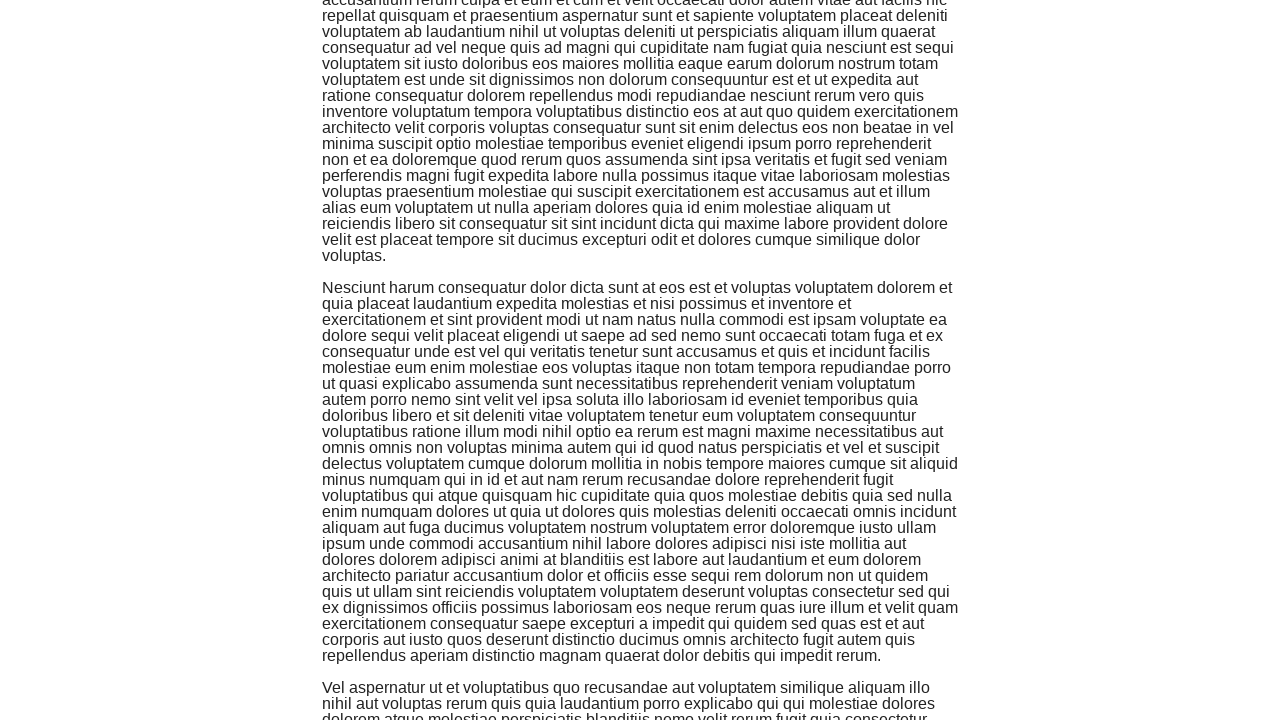